Tests window handling by opening a new tabbed window, switching to the child window with title "Selenium", and clicking the Downloads link in that window.

Starting URL: https://demo.automationtesting.in/Windows.html

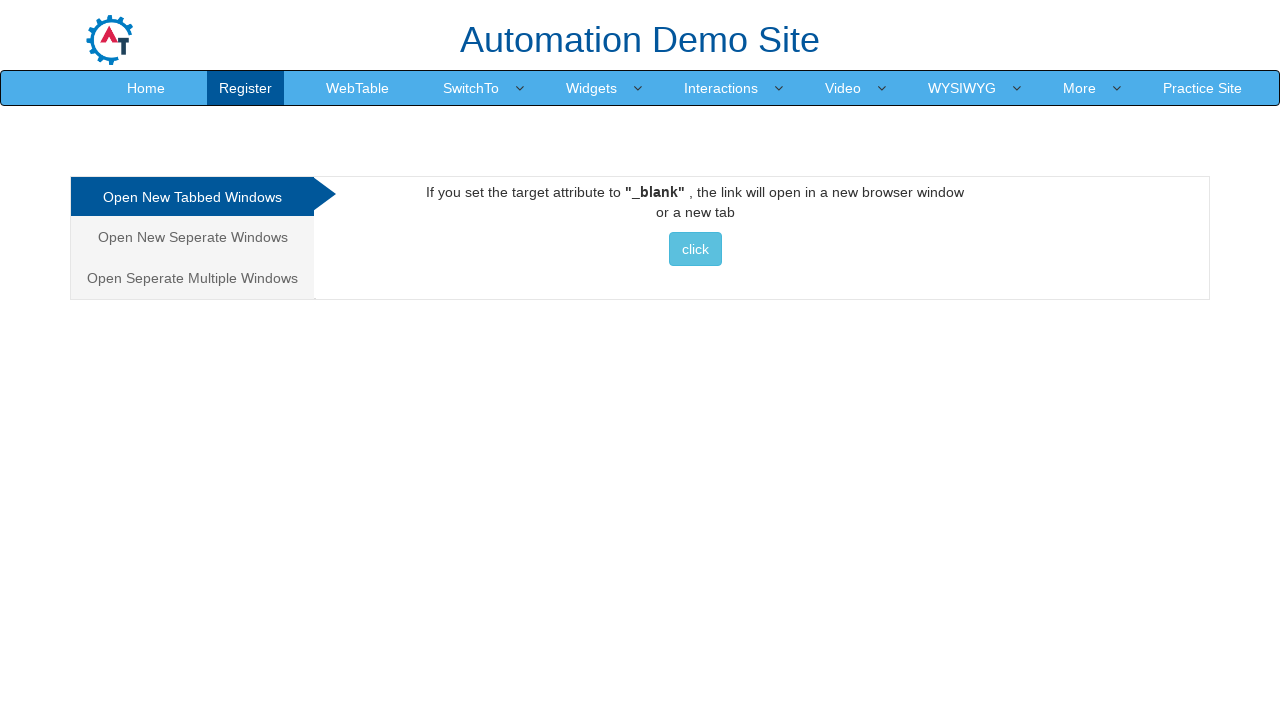

Clicked 'Open New Tabbed Windows' link at (192, 197) on xpath=//a[normalize-space()='Open New Tabbed Windows']
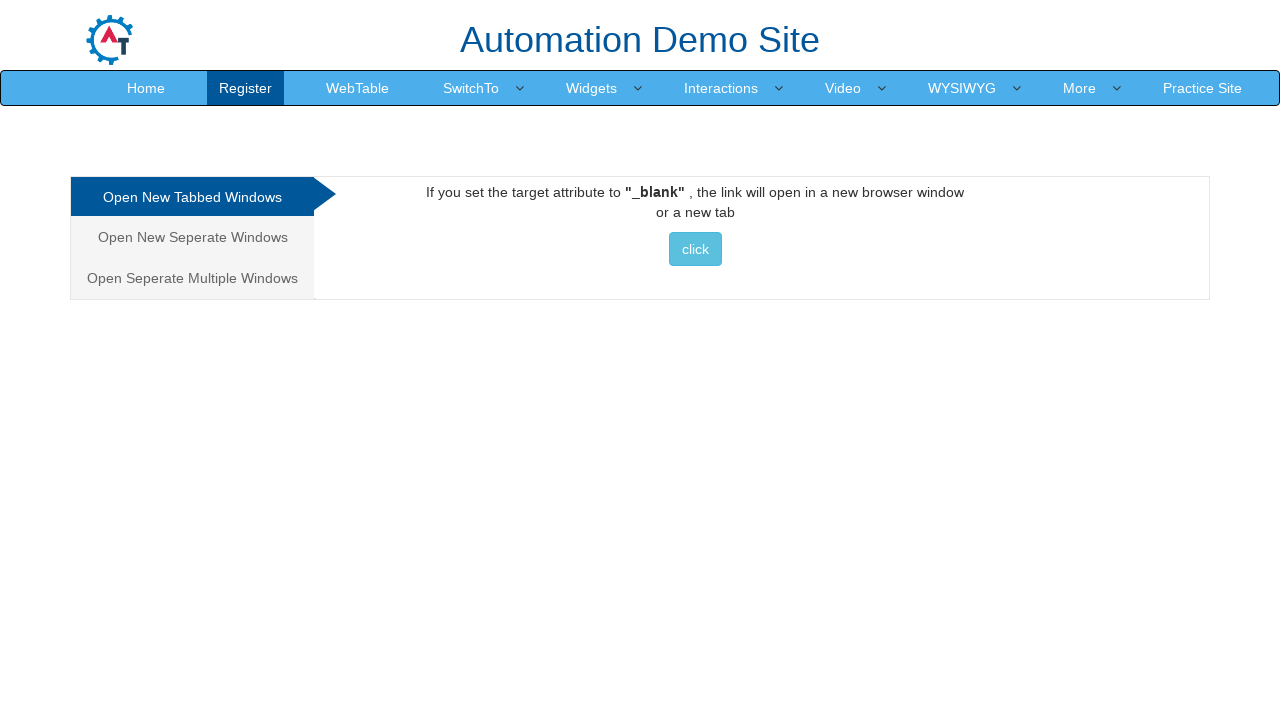

Clicked button to open new tabbed window at (695, 249) on xpath=//*[@id='Tabbed']/a/button
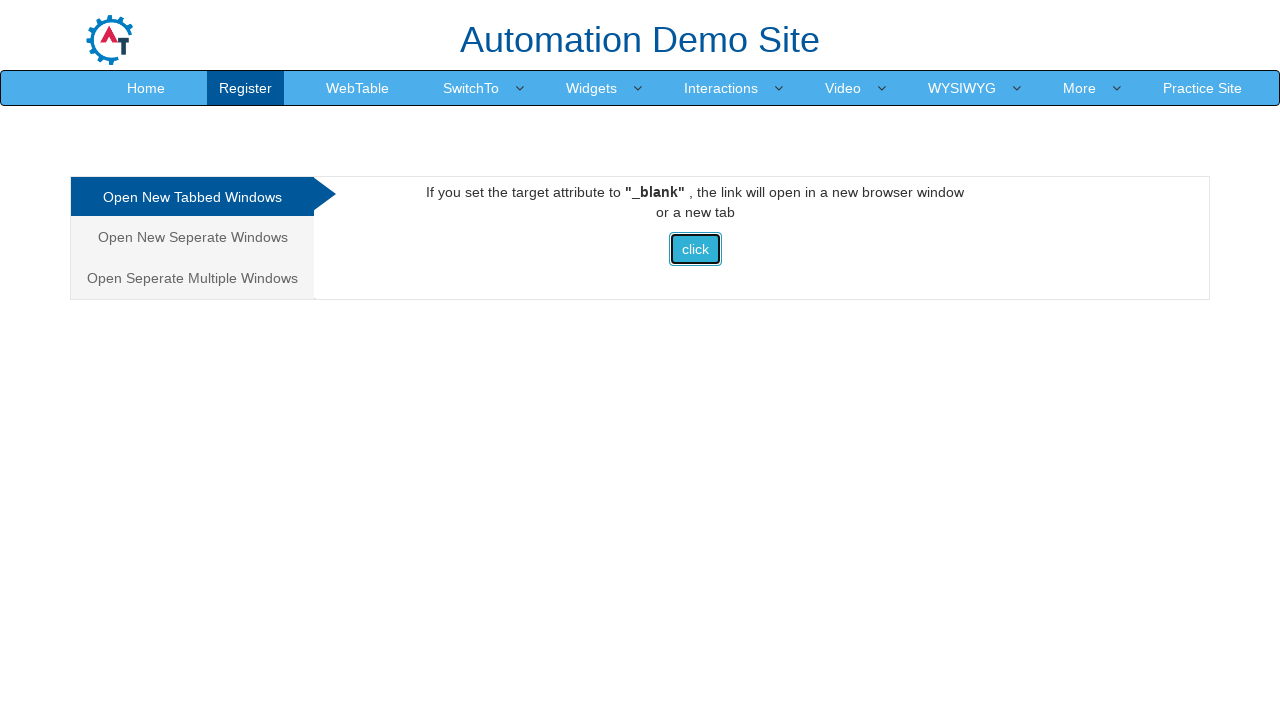

New tabbed window opened and captured
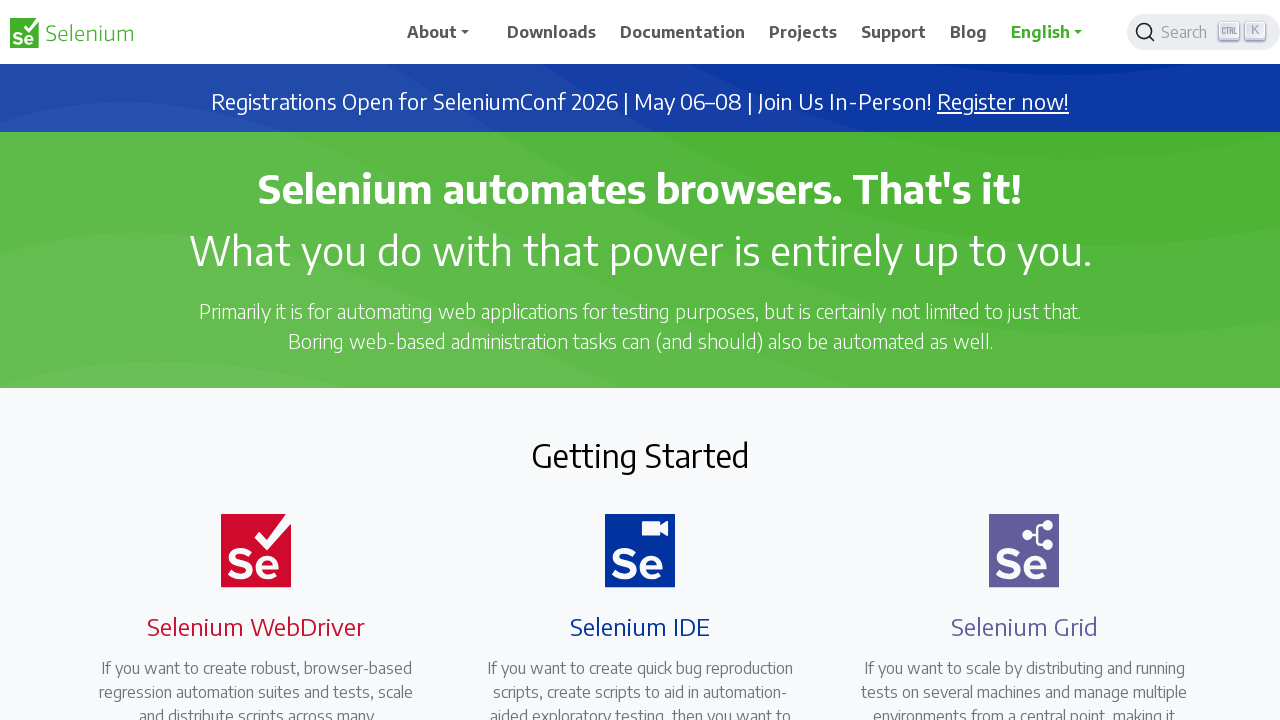

New page finished loading
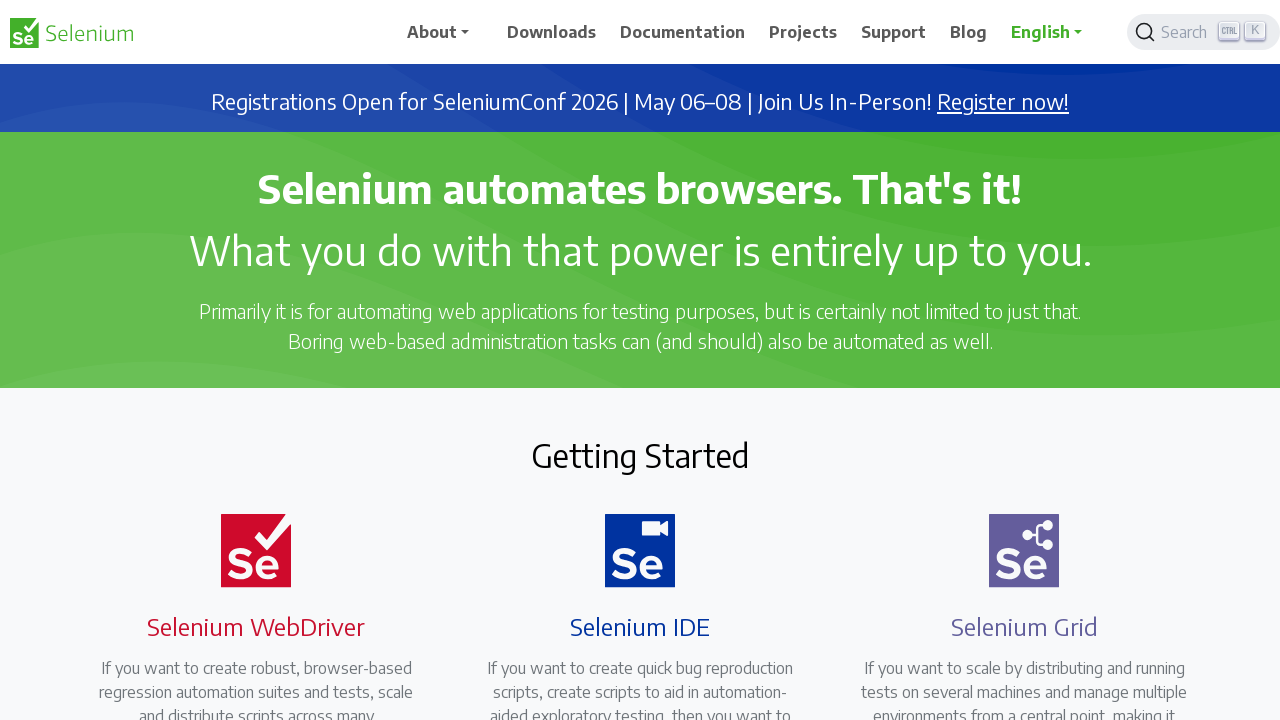

Clicked Downloads link on Selenium page at (552, 32) on xpath=//span[normalize-space()='Downloads']
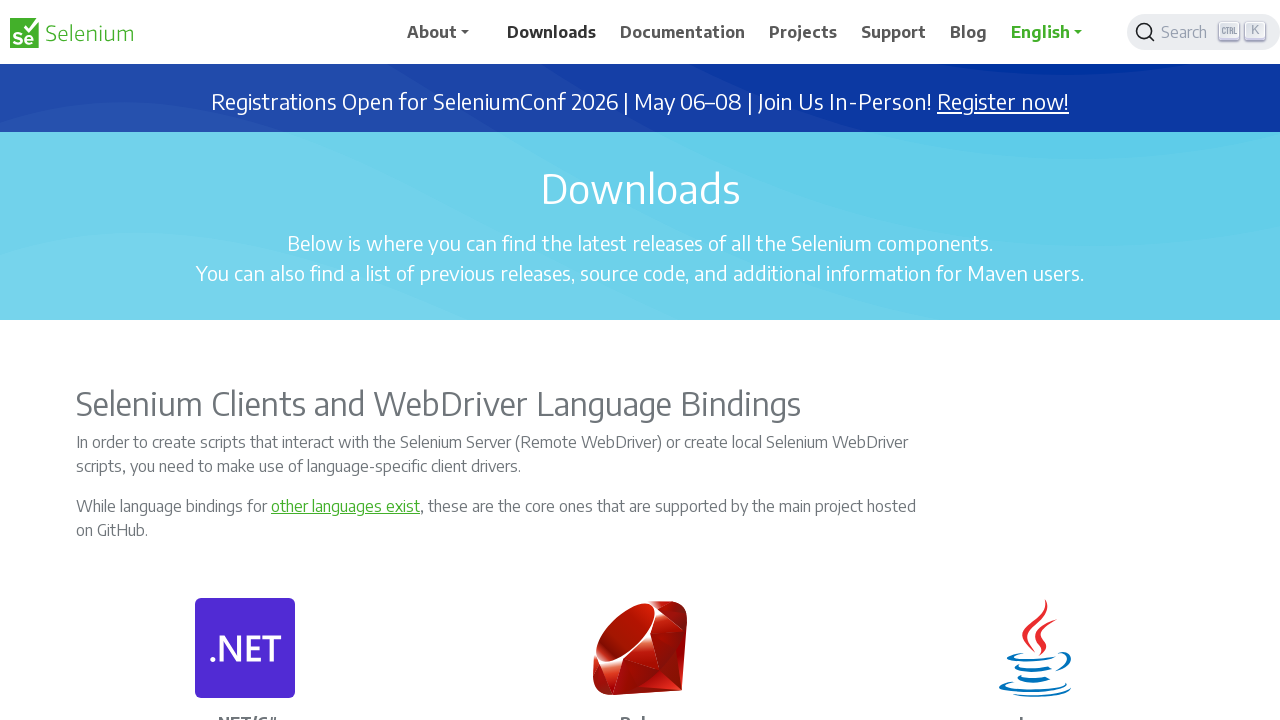

Page finished loading after clicking Downloads
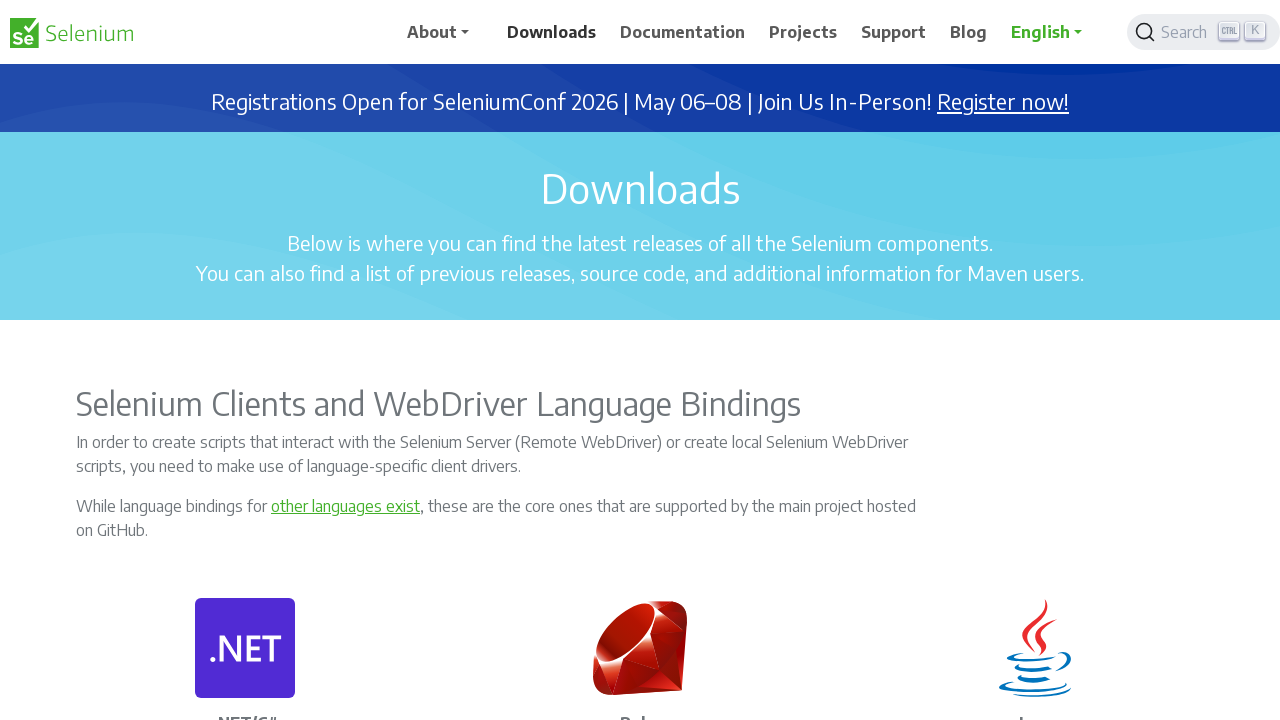

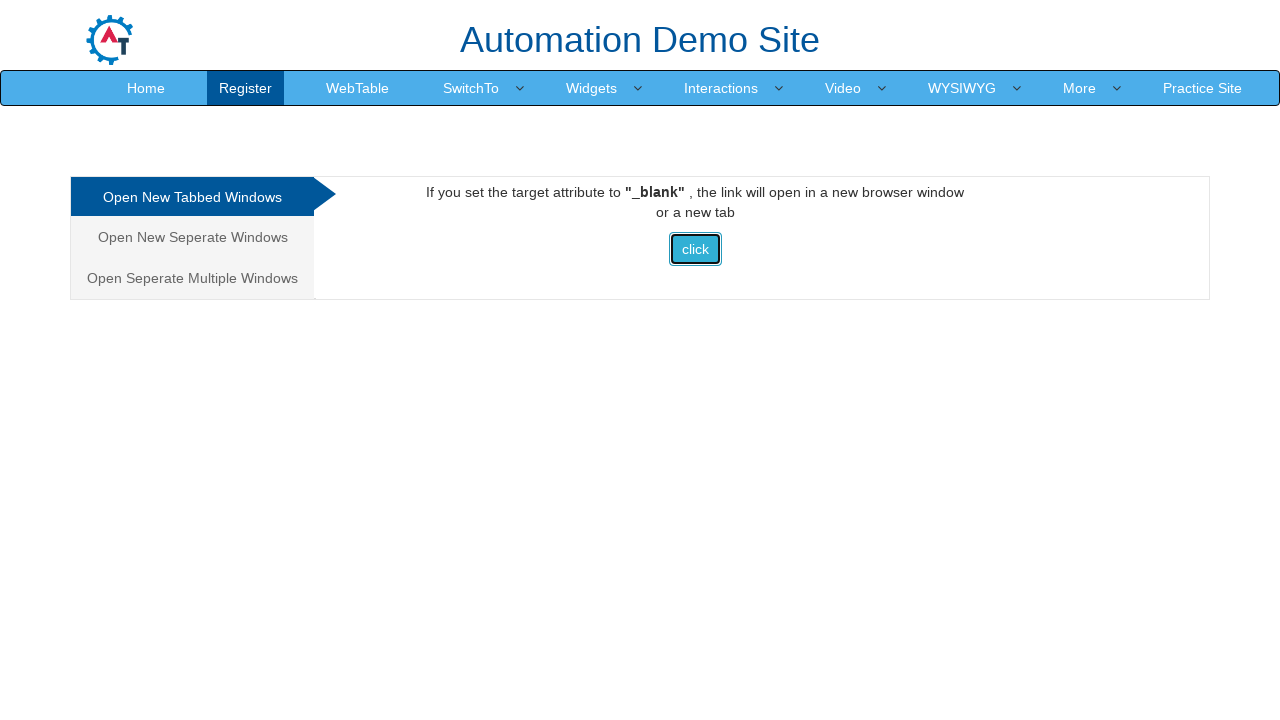